Tests JavaScript prompt alert functionality by triggering a prompt alert, entering text, and accepting it

Starting URL: https://demo.automationtesting.in/Alerts.html

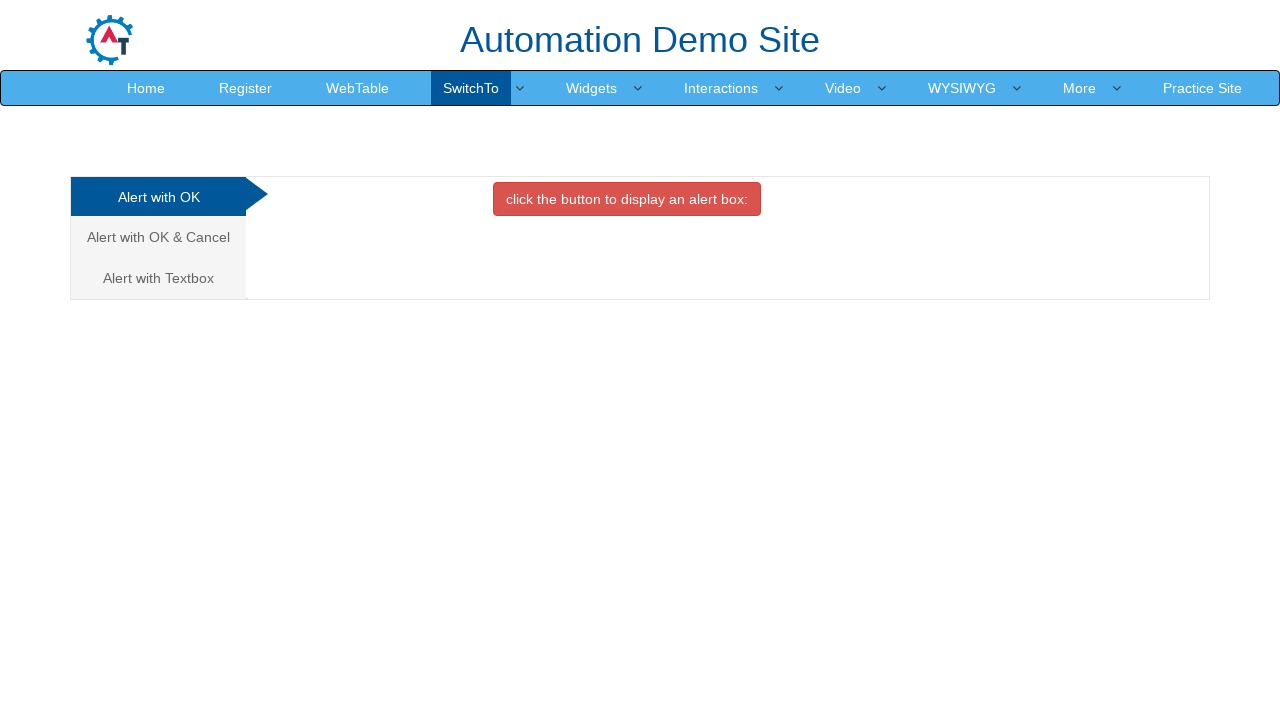

Clicked on the third tab for prompt alerts at (158, 278) on (//a[@class='analystic'])[3]
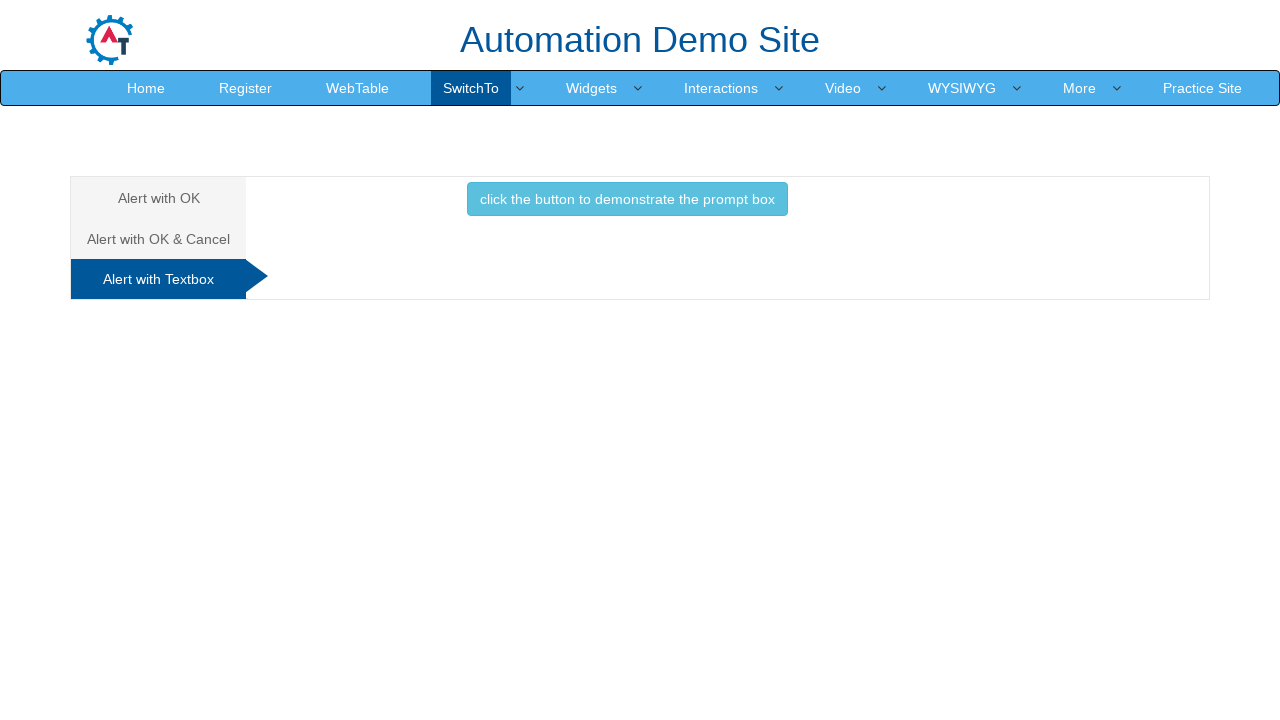

Clicked button to trigger prompt alert at (627, 199) on xpath=//button[@class='btn btn-info']
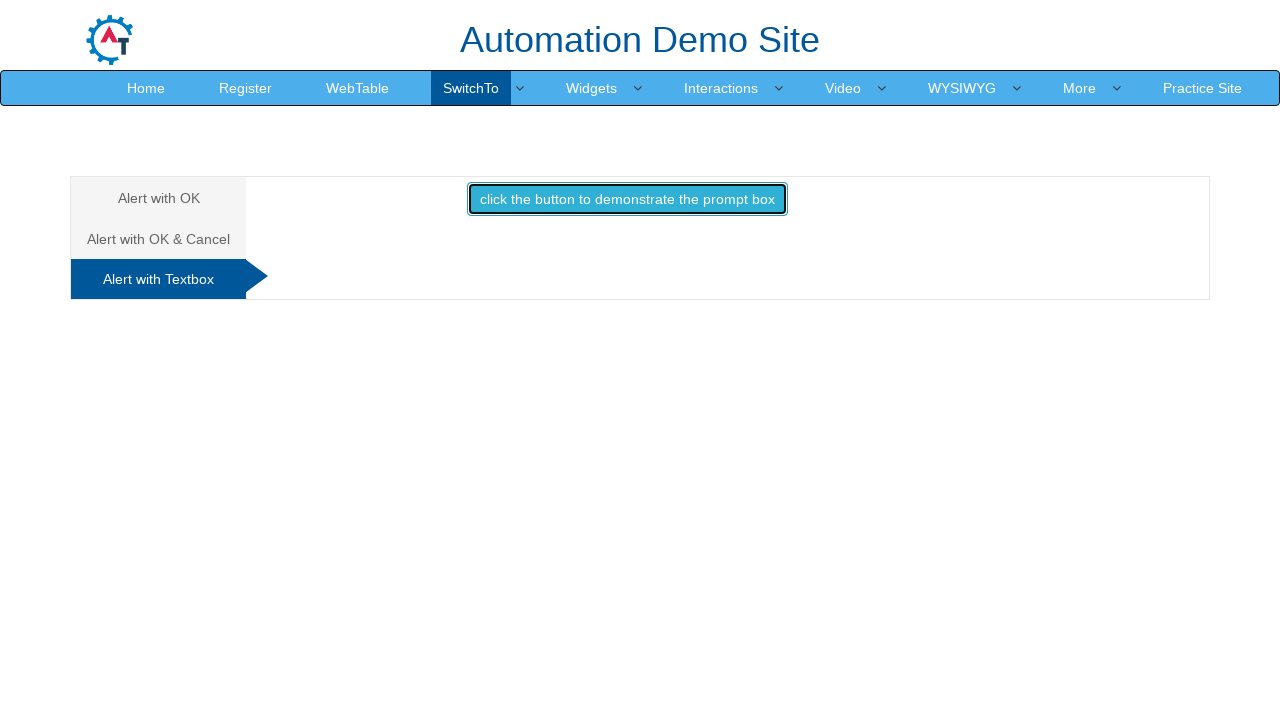

Set up dialog handler to accept prompt with text 'Ramesh'
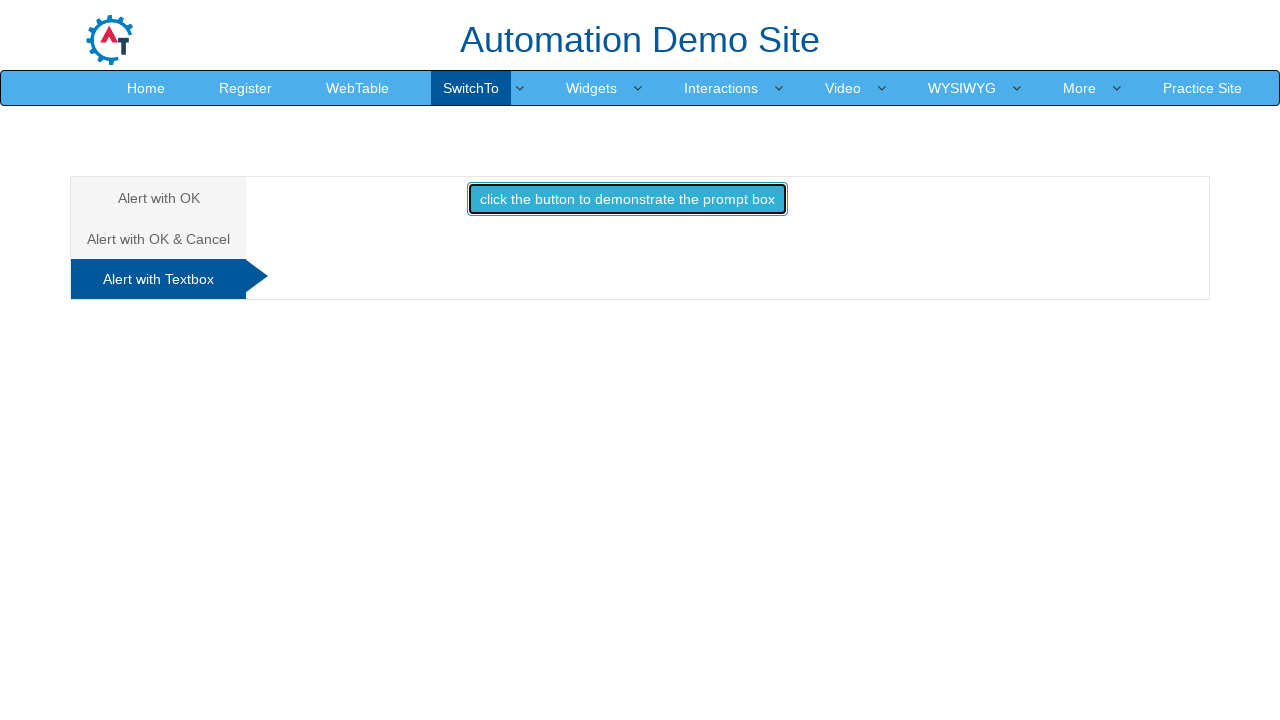

Set up one-time dialog handler for prompt alert
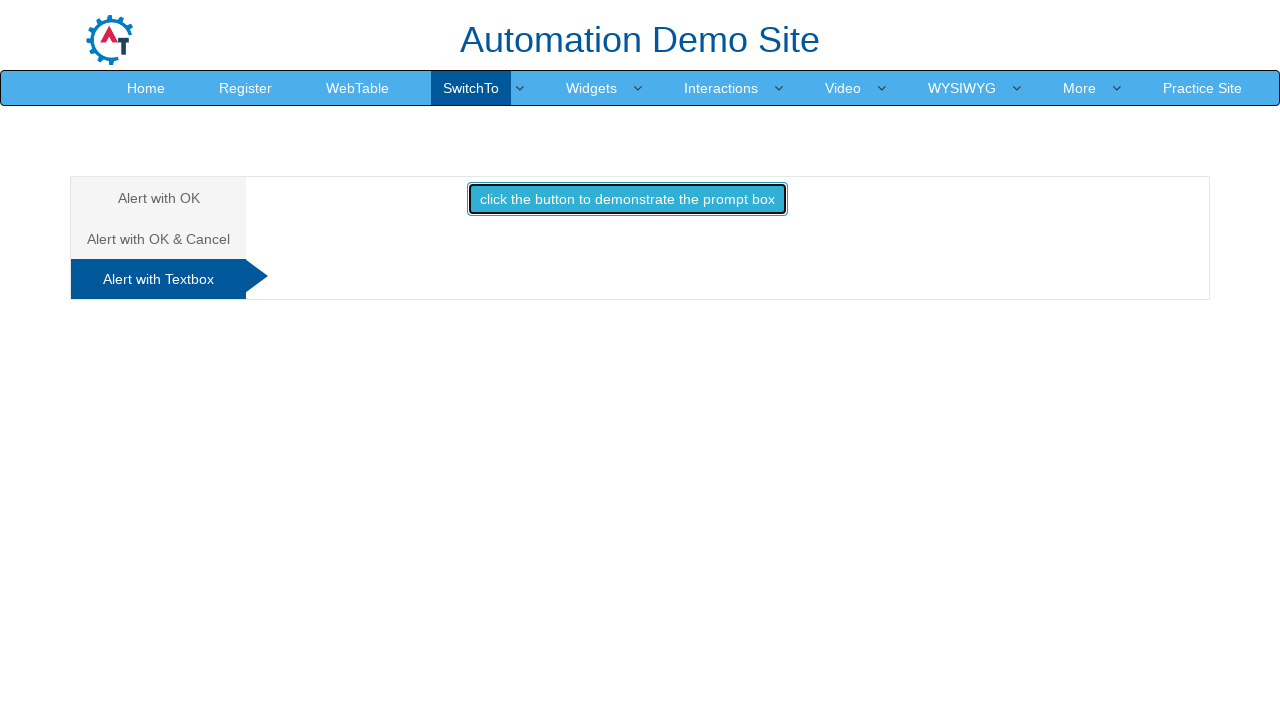

Waited 500ms for prompt alert to be handled
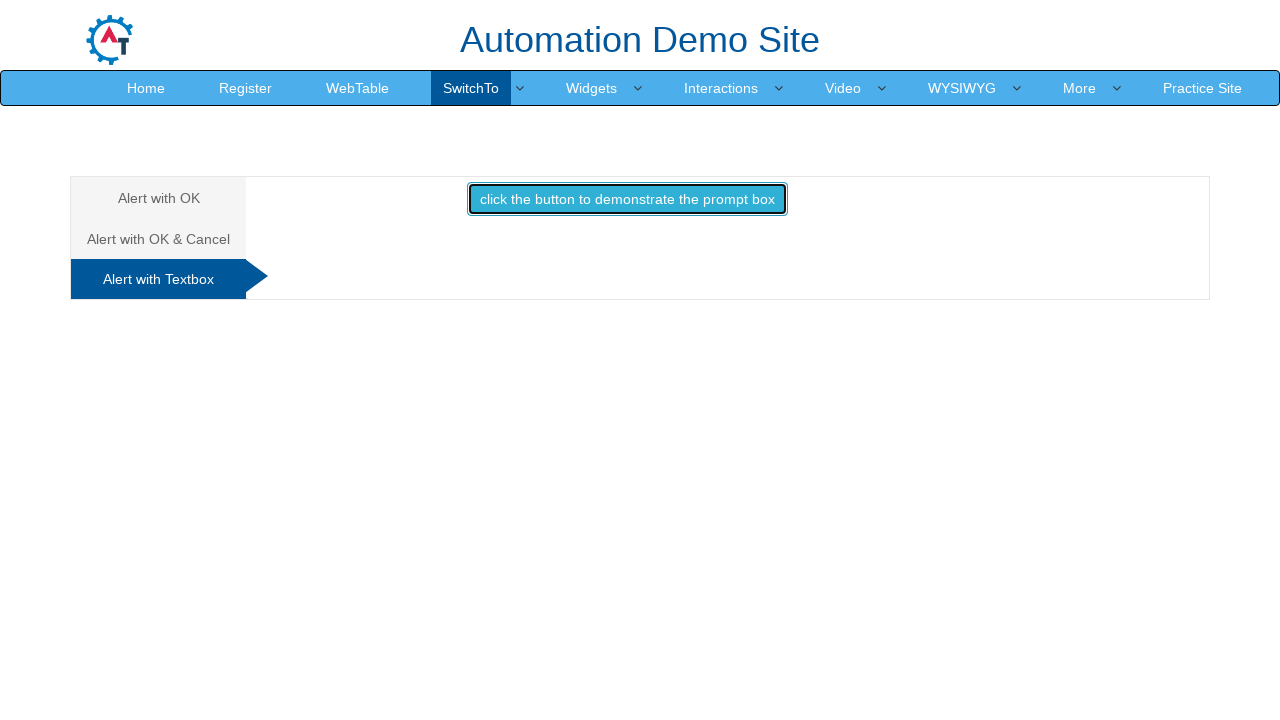

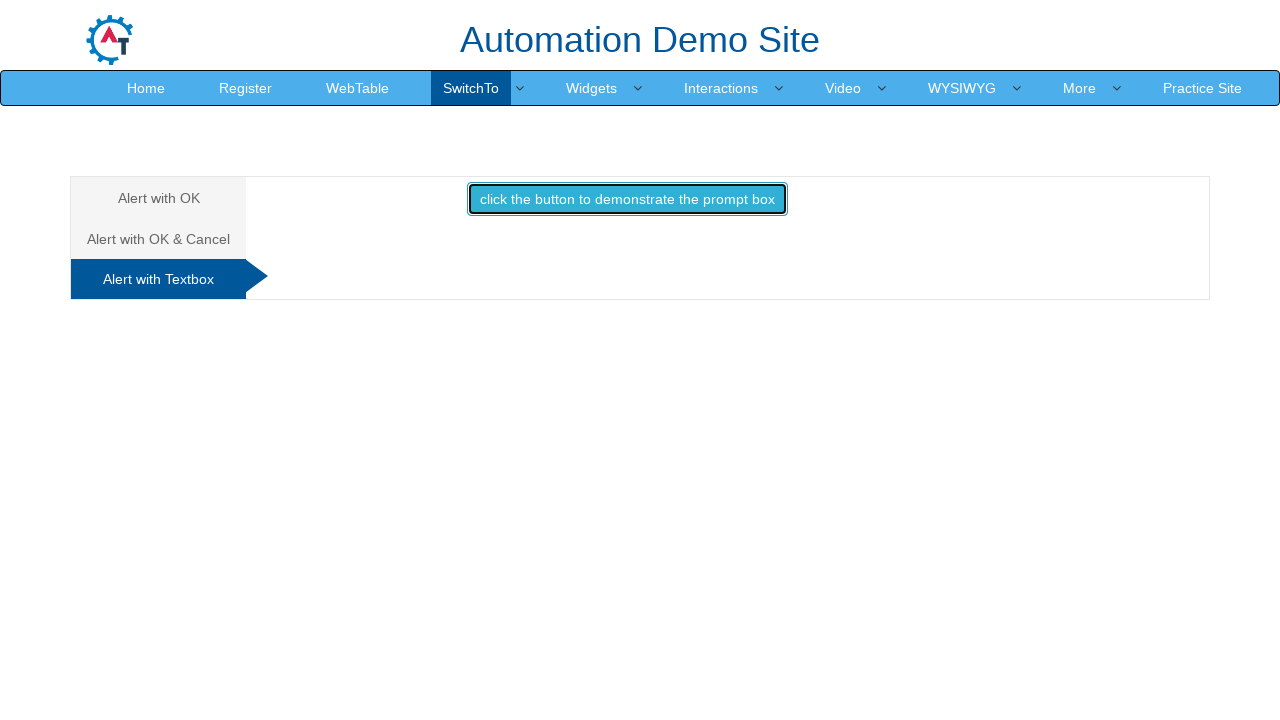